Tests radio button functionality by clicking on a radio button and verifying its selection state

Starting URL: https://loopcamp.vercel.app/radio-buttons.html

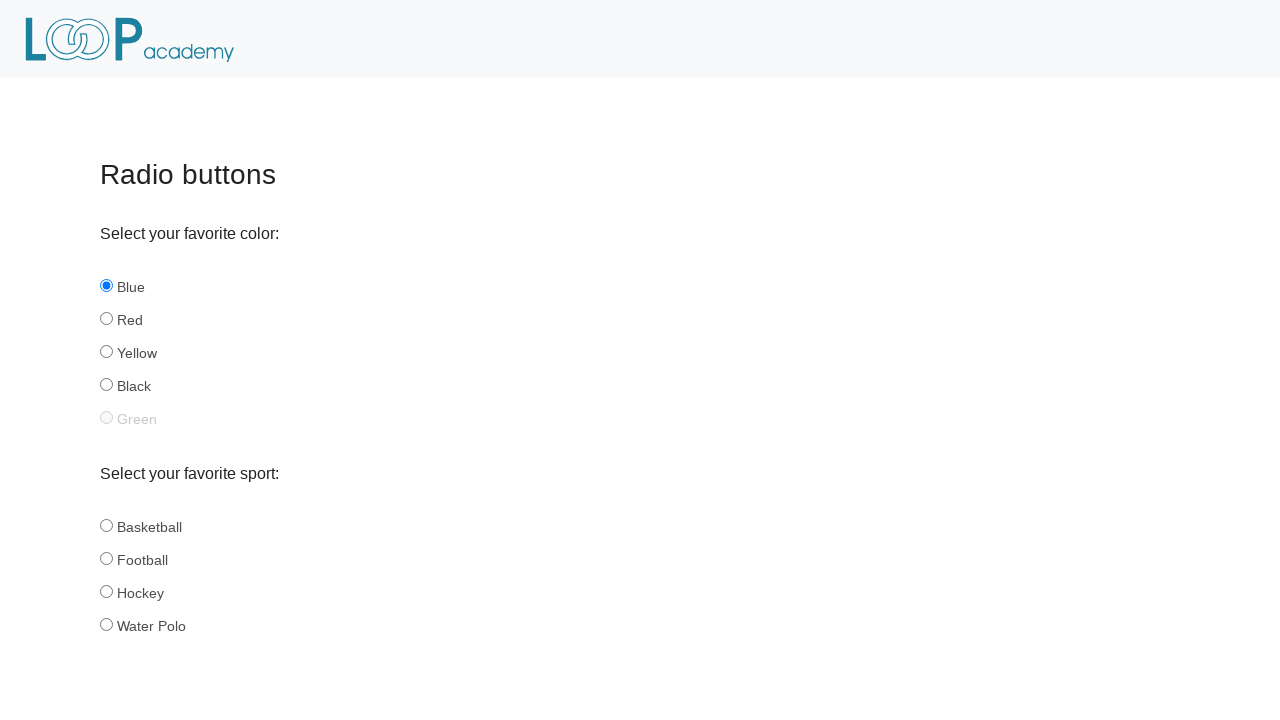

Waited for red radio button to be available
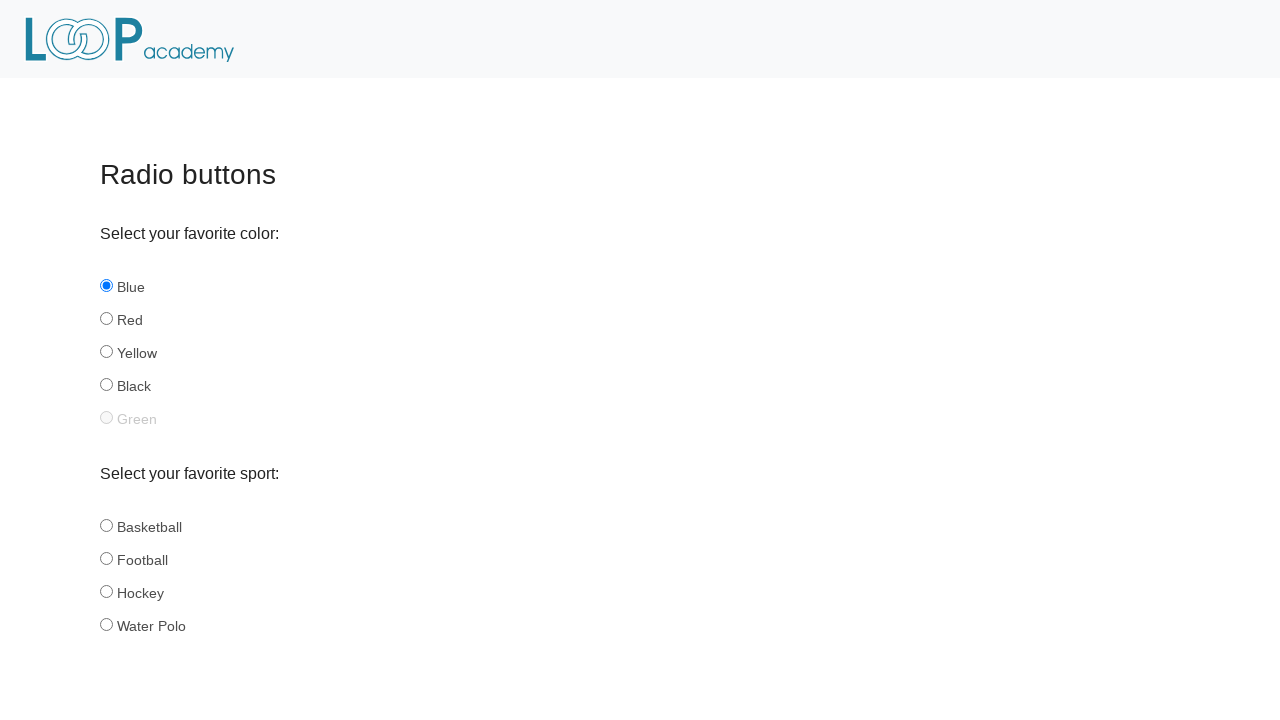

Clicked the red radio button at (106, 318) on input#red
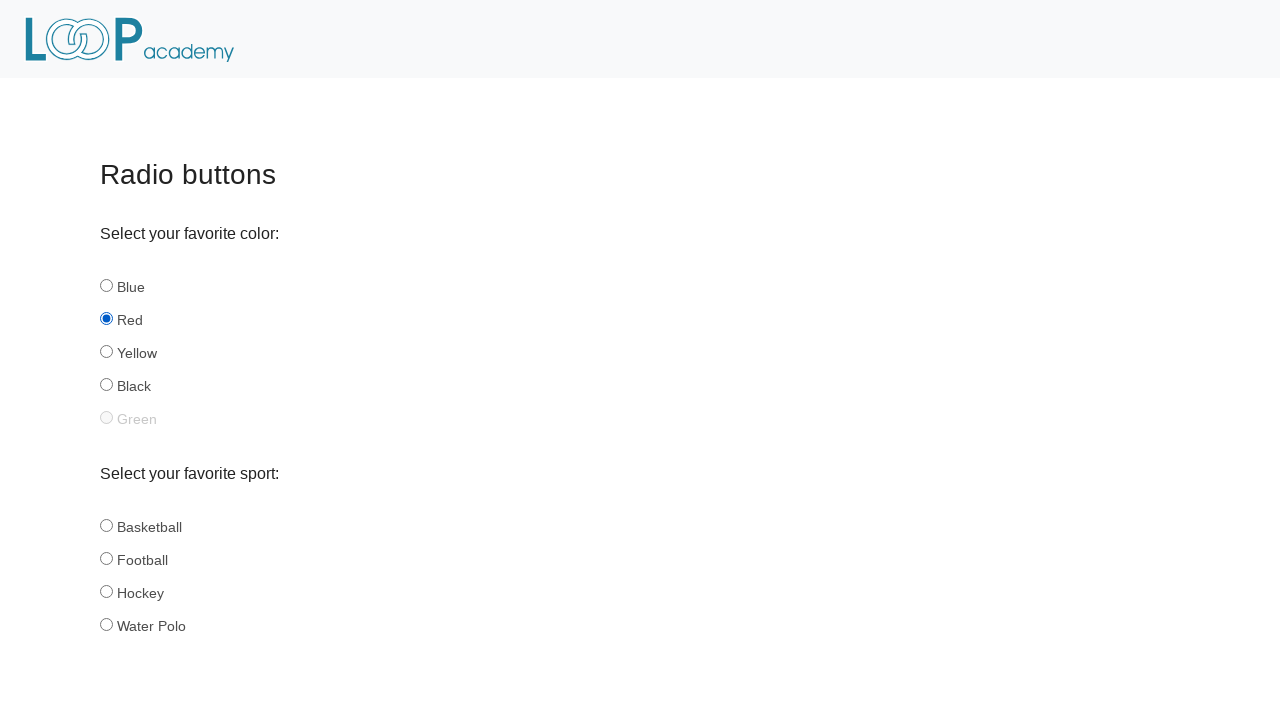

Verified that the red radio button is selected
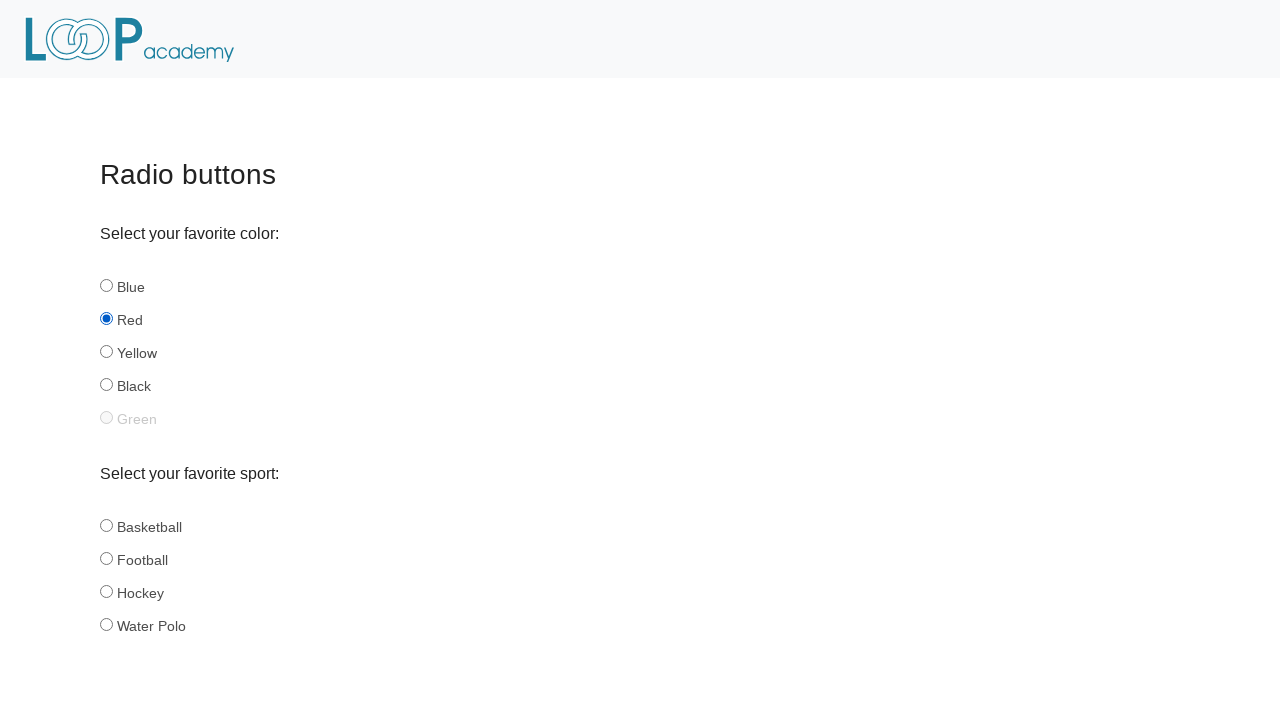

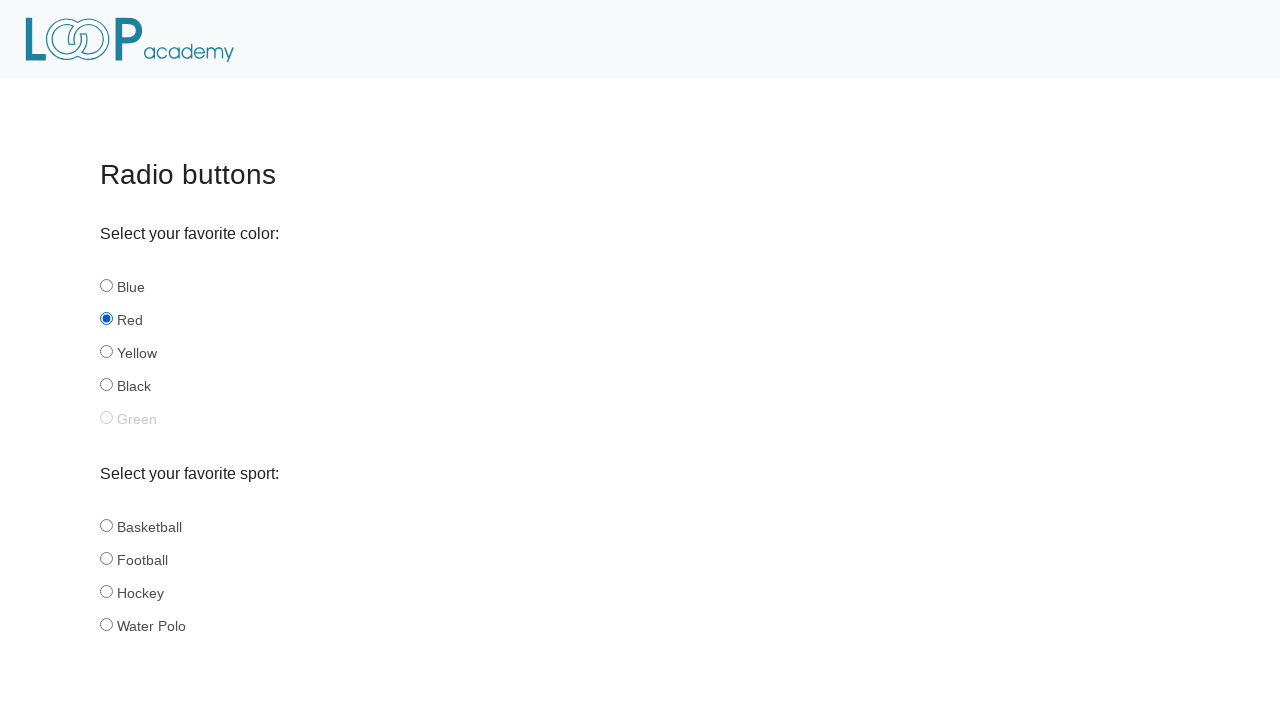